Tests form submission flow by clicking a calculated link text, then filling out a form with first name, last name, city, and country fields before submitting.

Starting URL: http://suninjuly.github.io/find_link_text

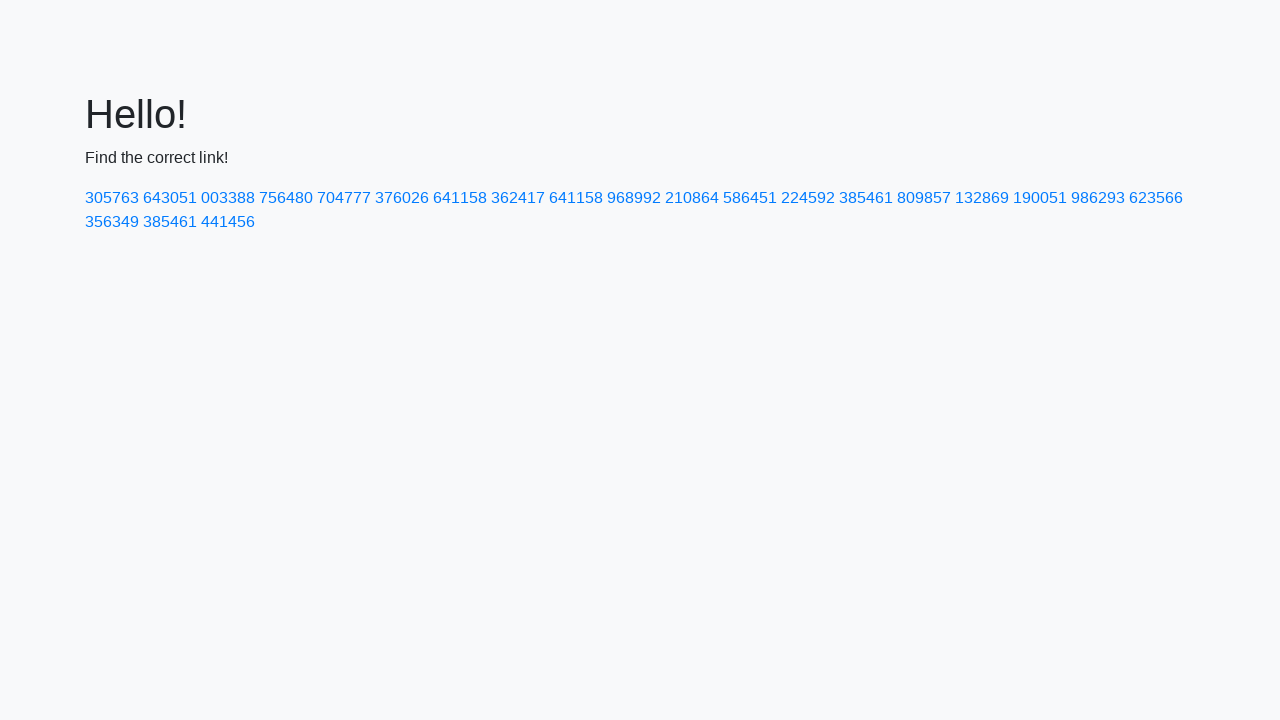

Clicked link with calculated text '224592' at (808, 198) on text=224592
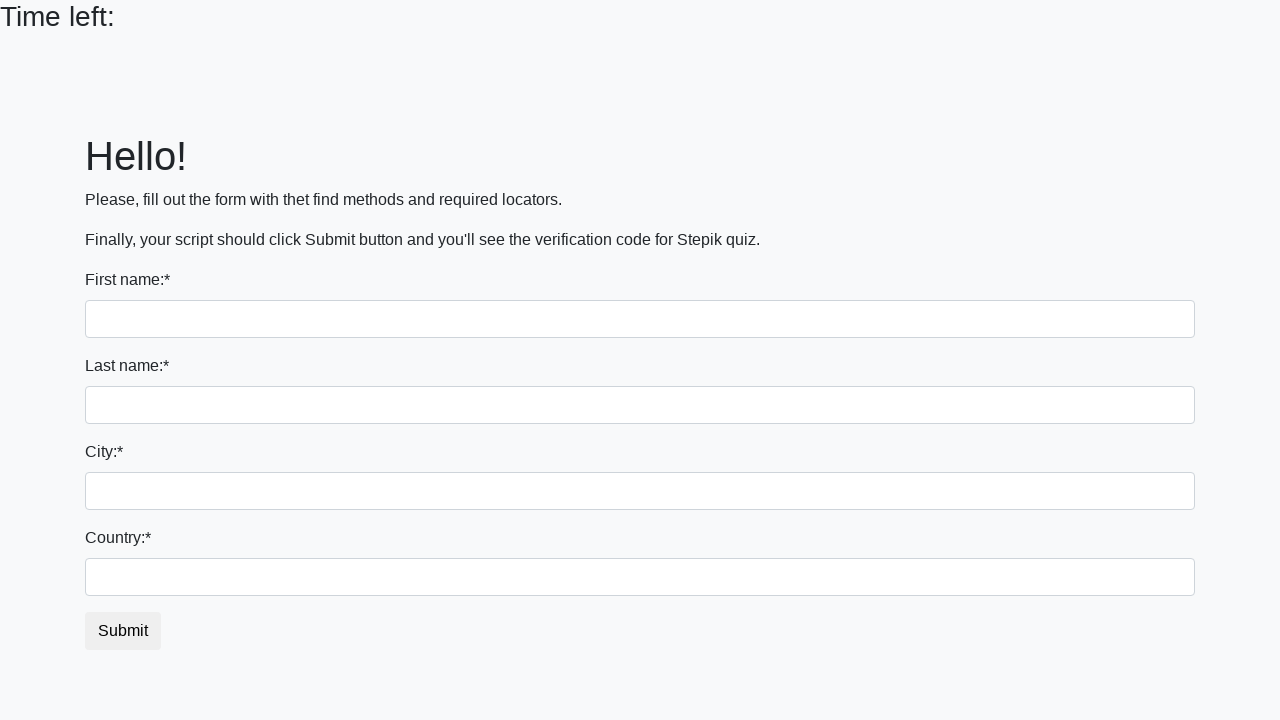

Filled first name field with 'Ivan' on input
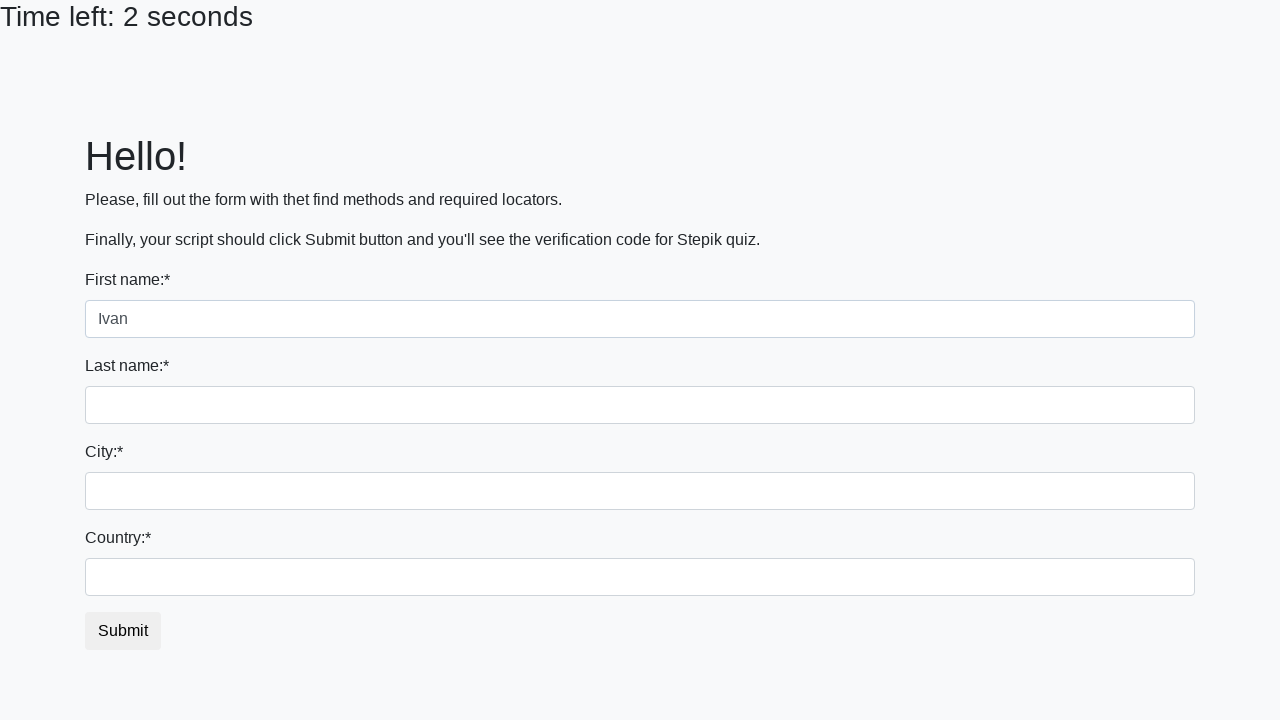

Filled last name field with 'Petrov' on input[name='last_name']
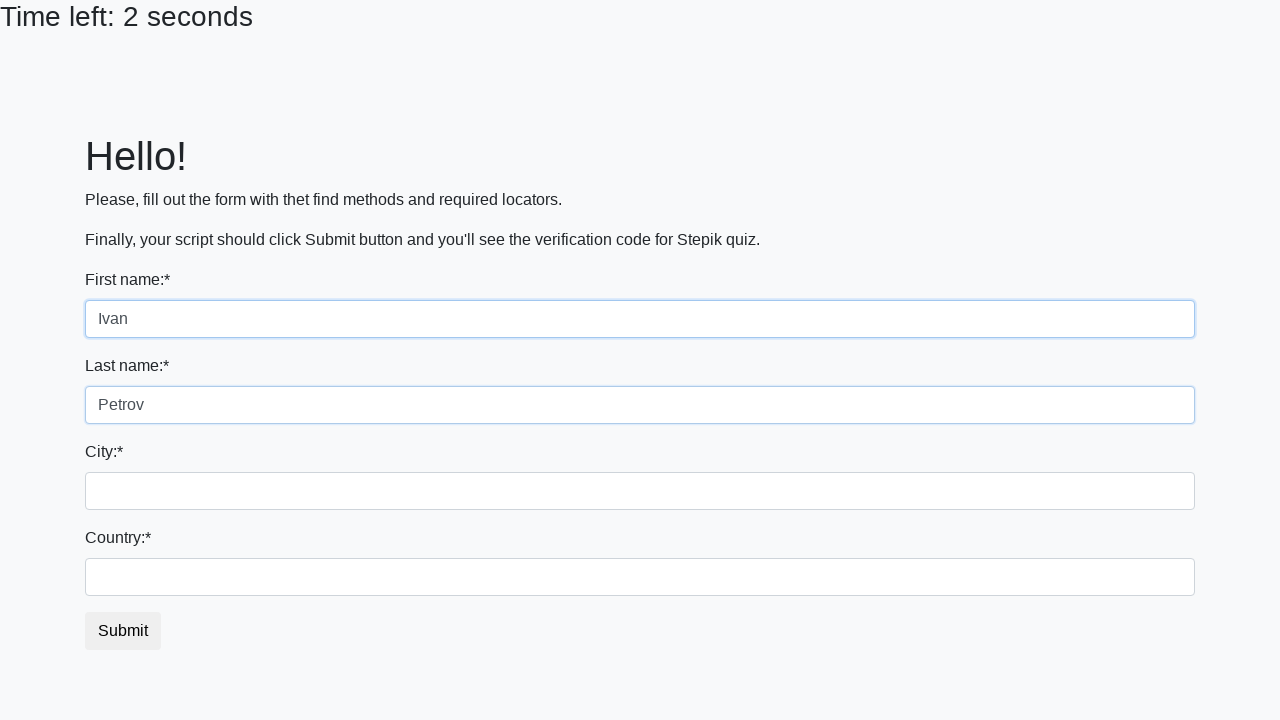

Filled city field with 'Smolensk' on .city
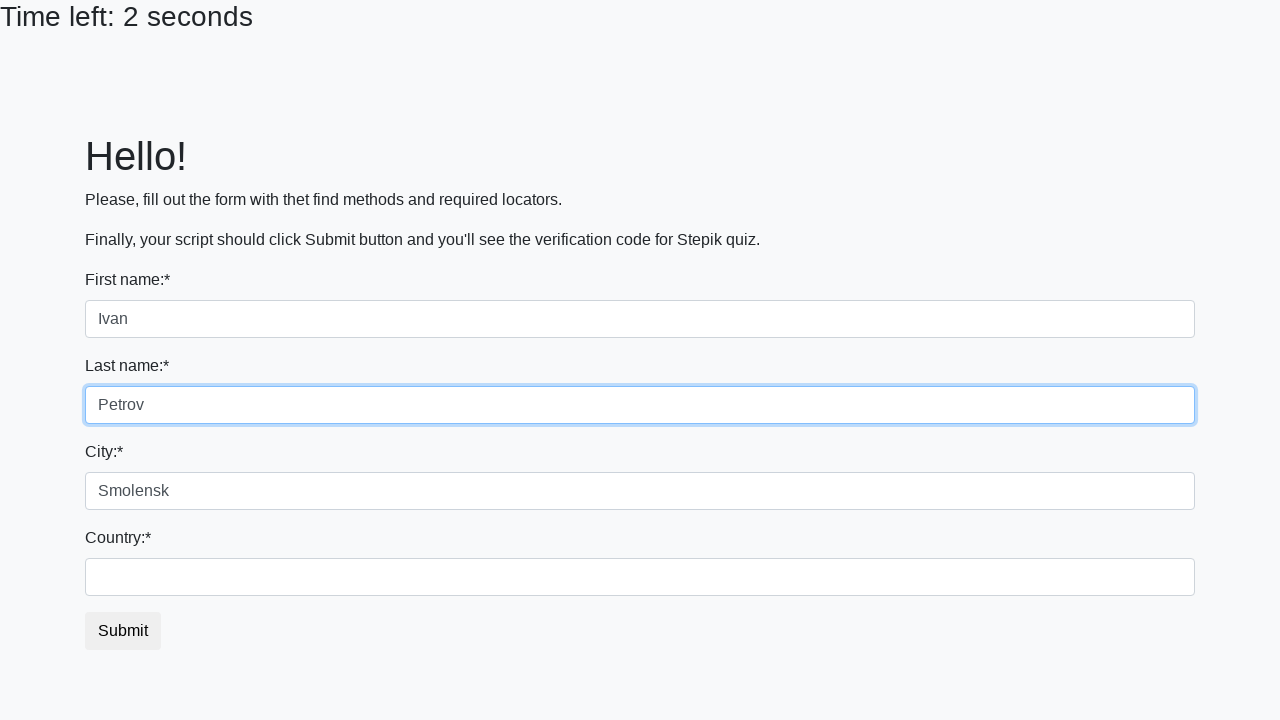

Filled country field with 'Russia' on #country
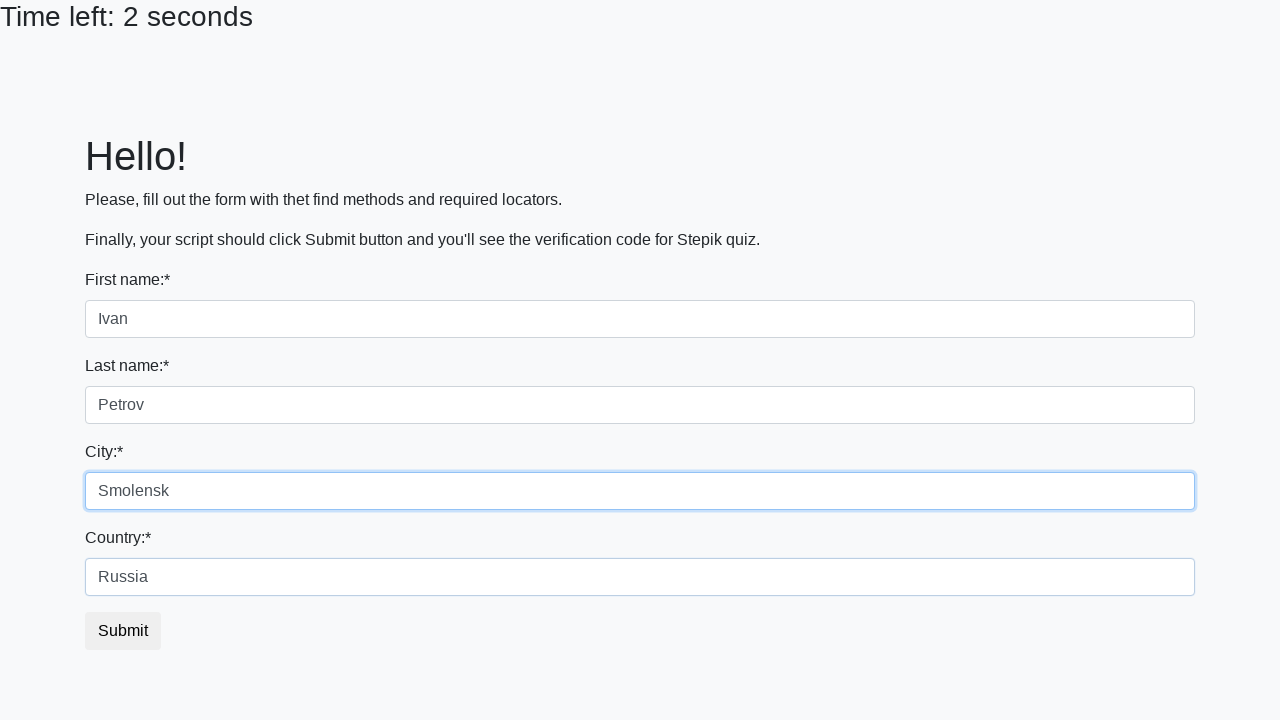

Clicked submit button to submit form at (123, 631) on button.btn
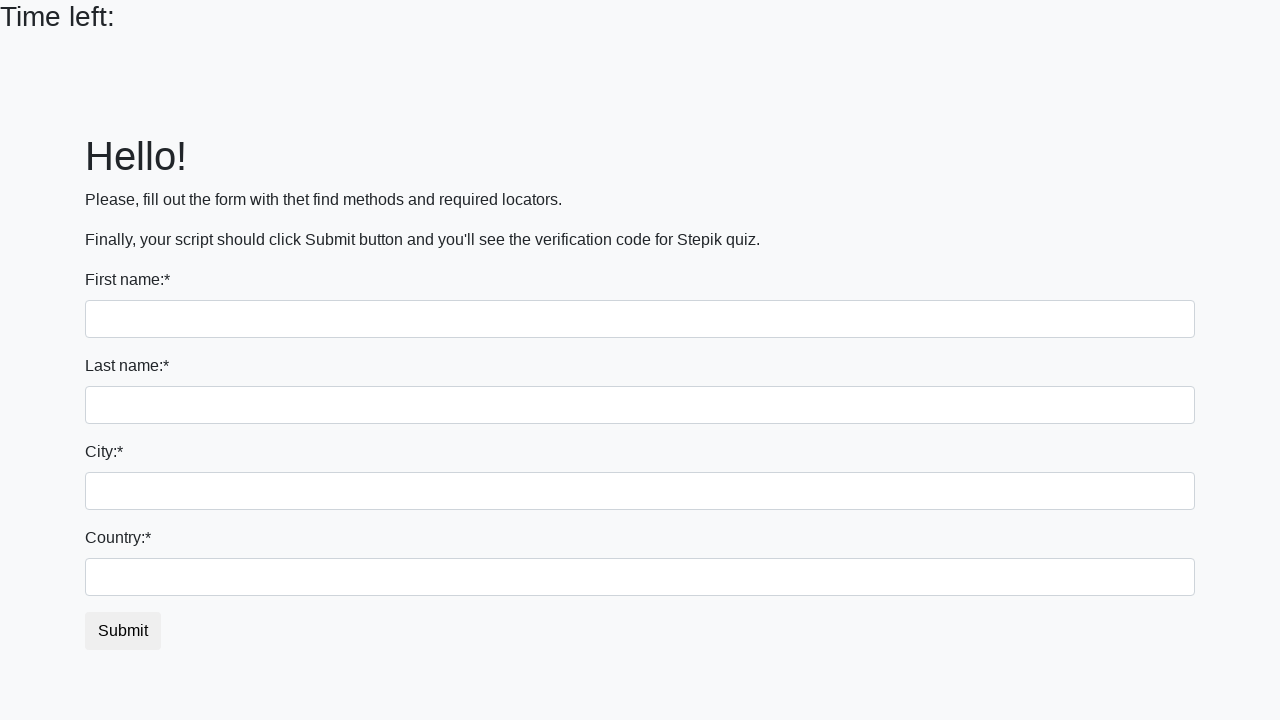

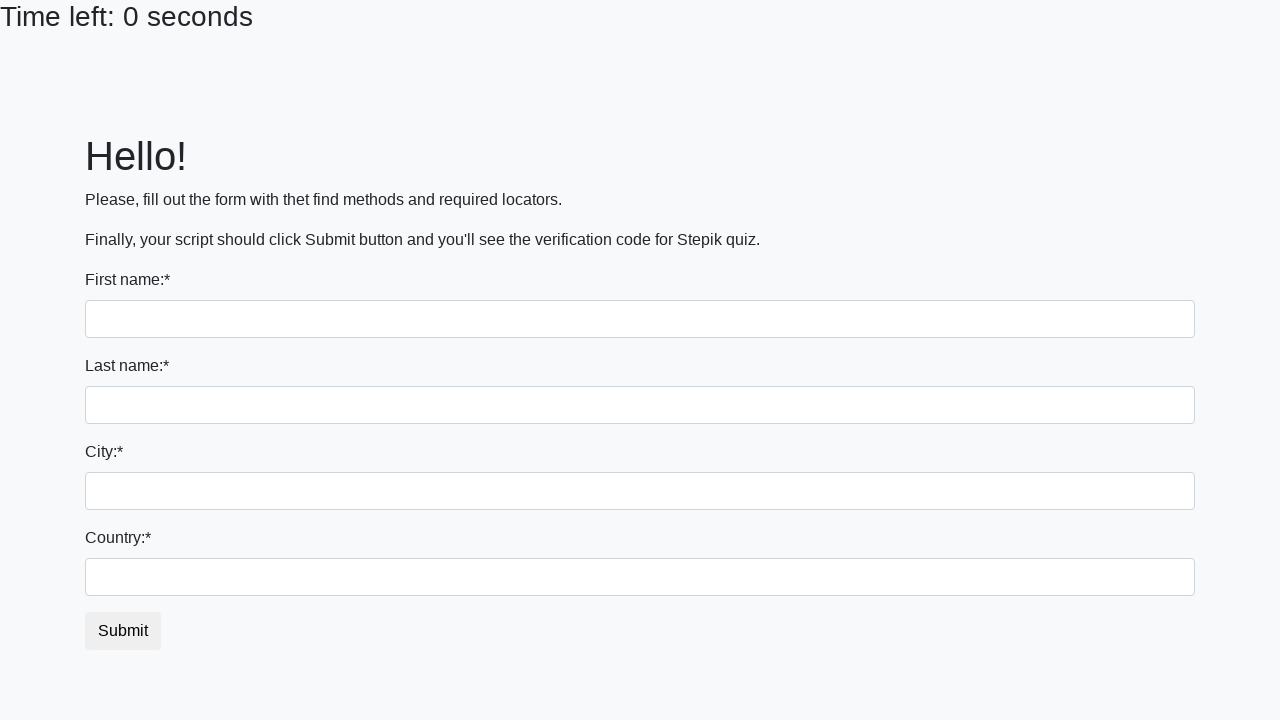